Tests jQuery UI datepicker functionality by opening the calendar, navigating to next month, and selecting the 22nd day

Starting URL: https://jqueryui.com/datepicker/

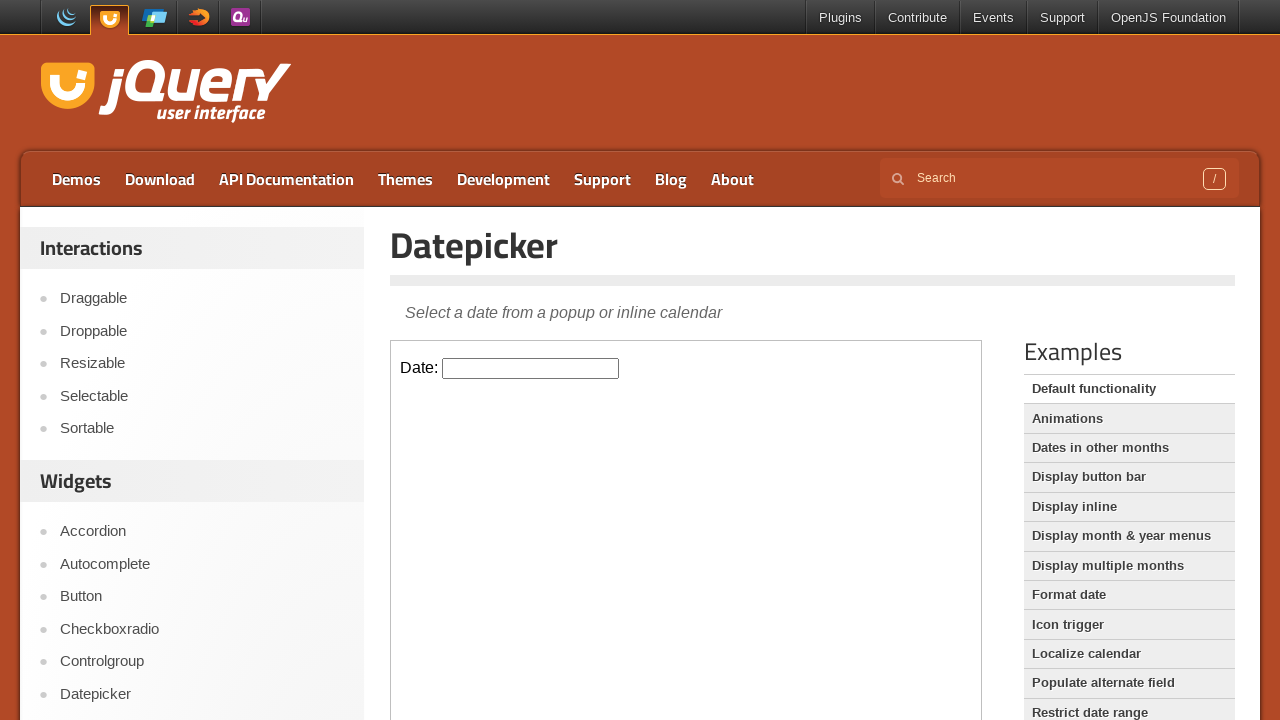

Located the demo frame containing the datepicker
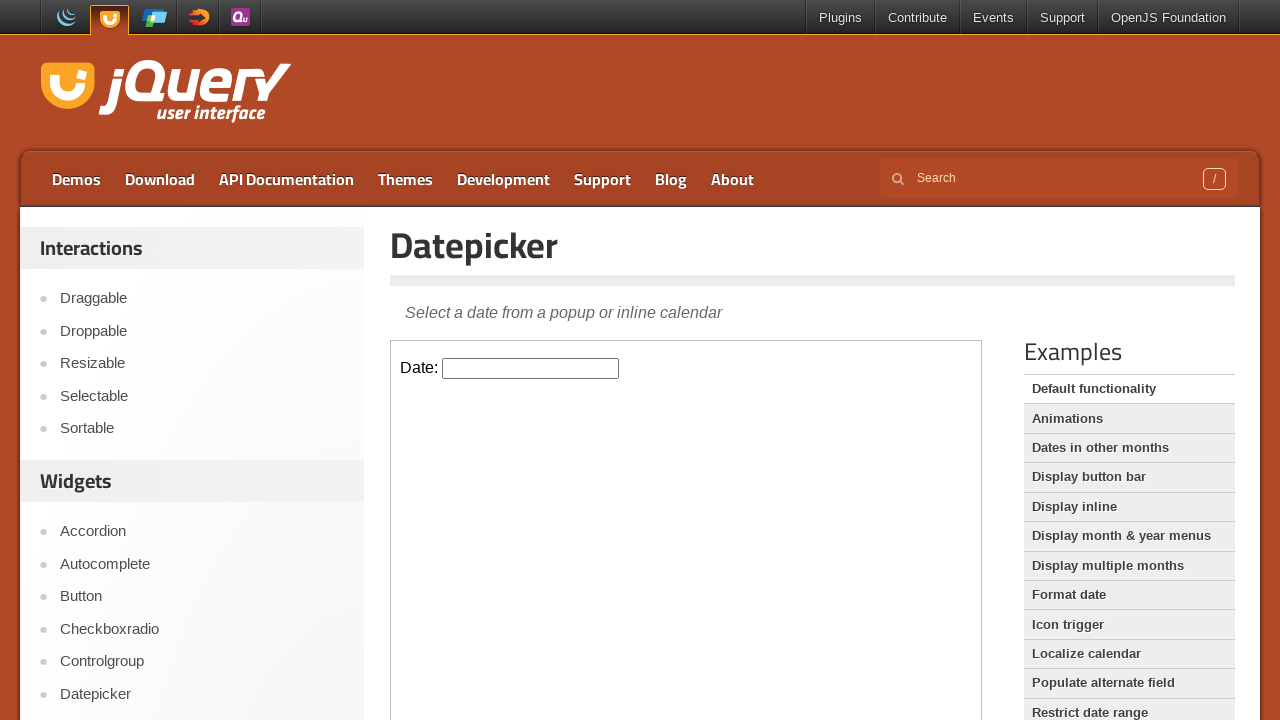

Clicked the date input field to open the datepicker calendar at (531, 368) on .demo-frame >> internal:control=enter-frame >> #datepicker
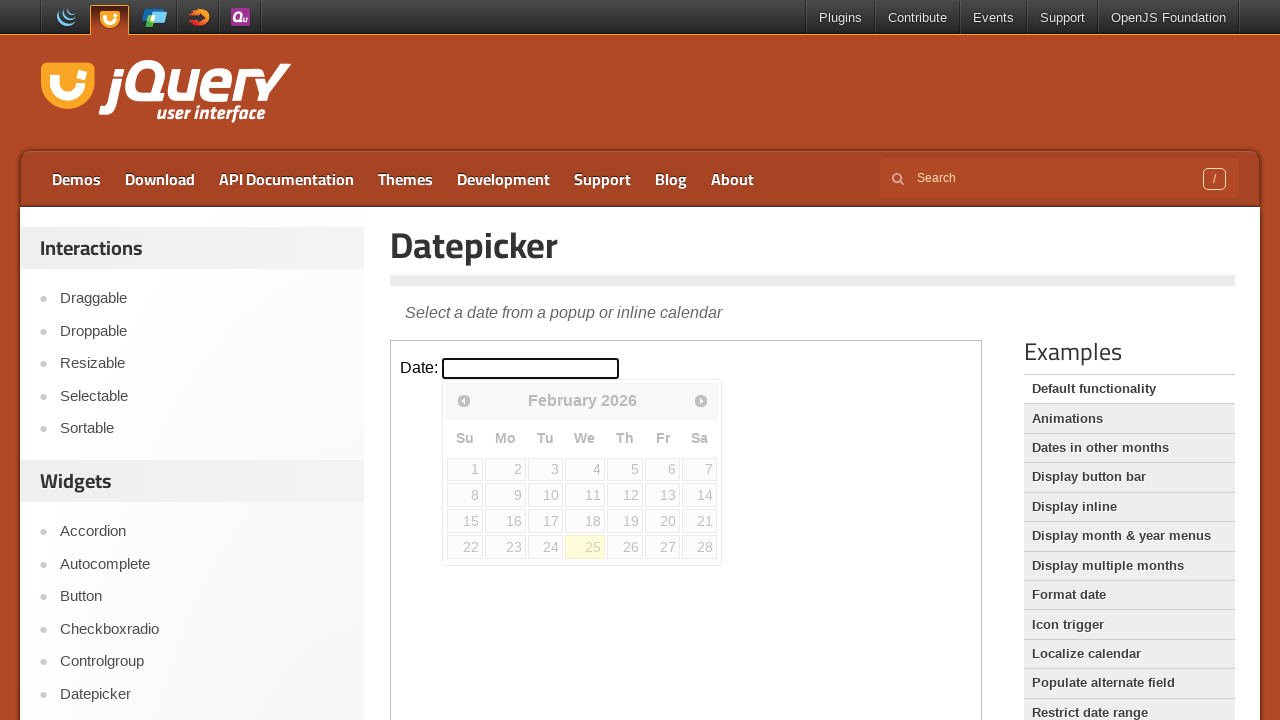

Clicked the next month navigation button at (701, 400) on .demo-frame >> internal:control=enter-frame >> a[title='Next']
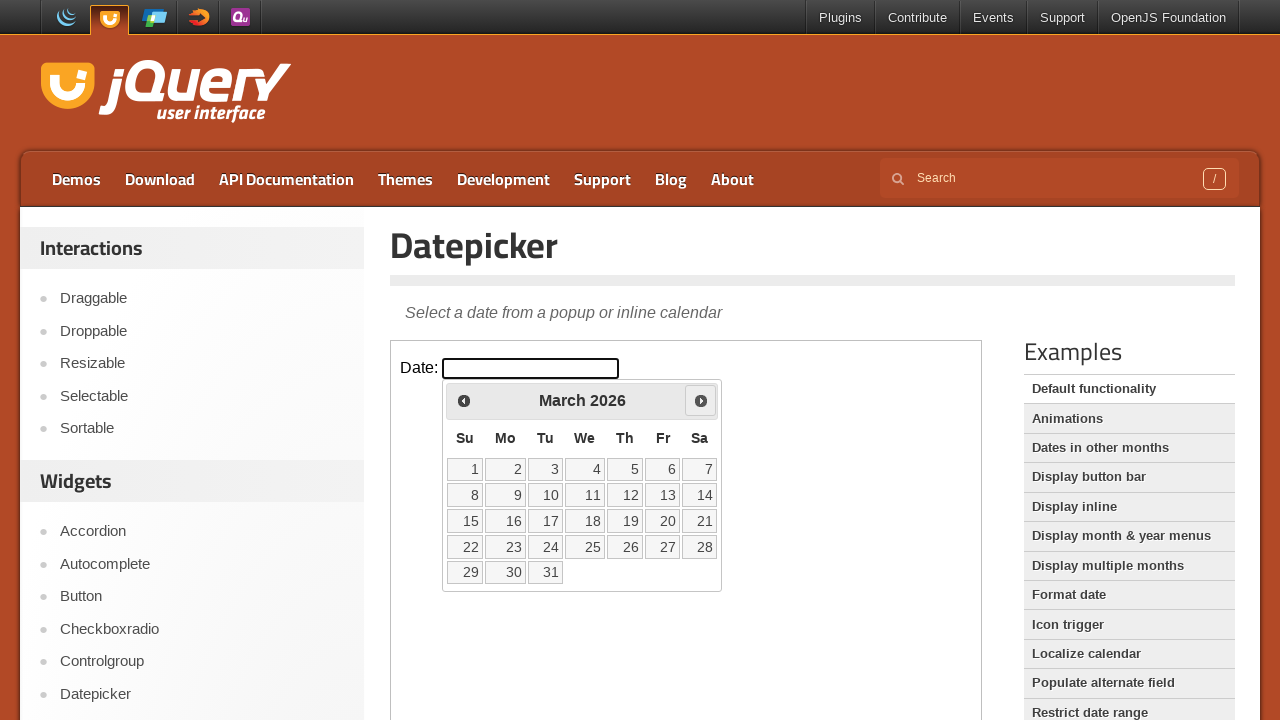

Selected the 22nd day of the month at (465, 547) on .demo-frame >> internal:control=enter-frame >> a[data-date='22']
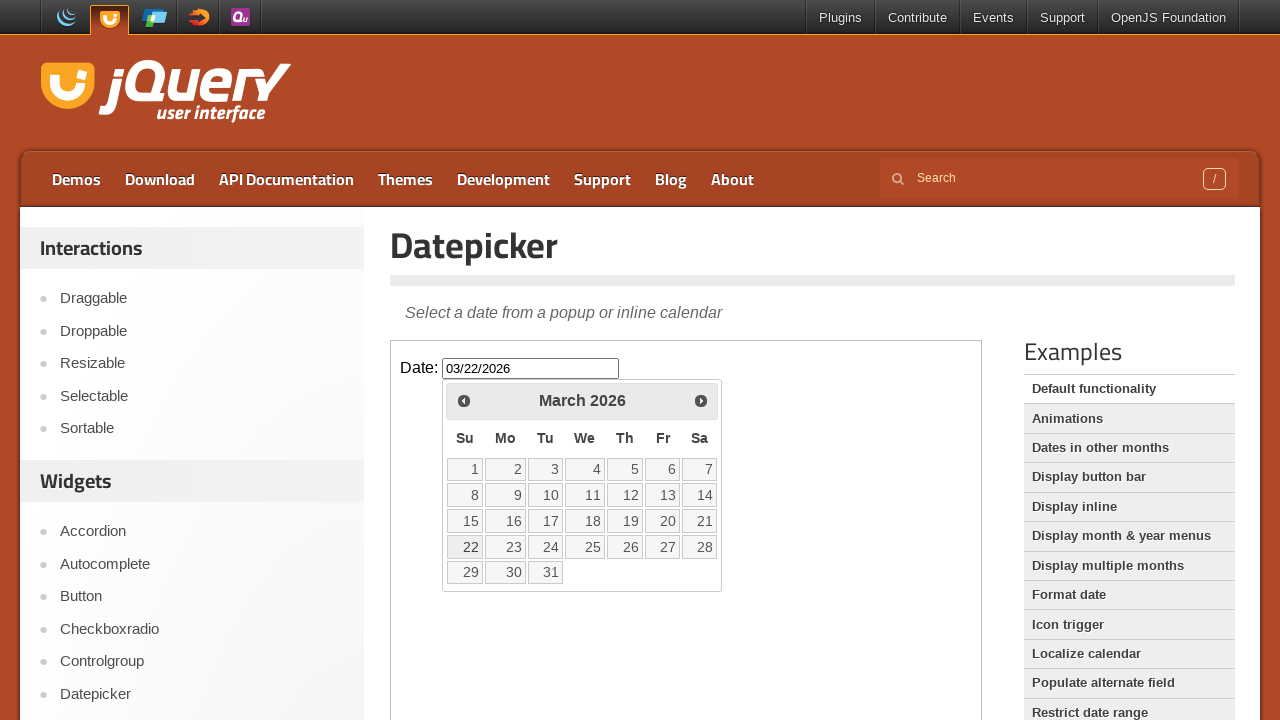

Retrieved selected date value: 03/22/2026
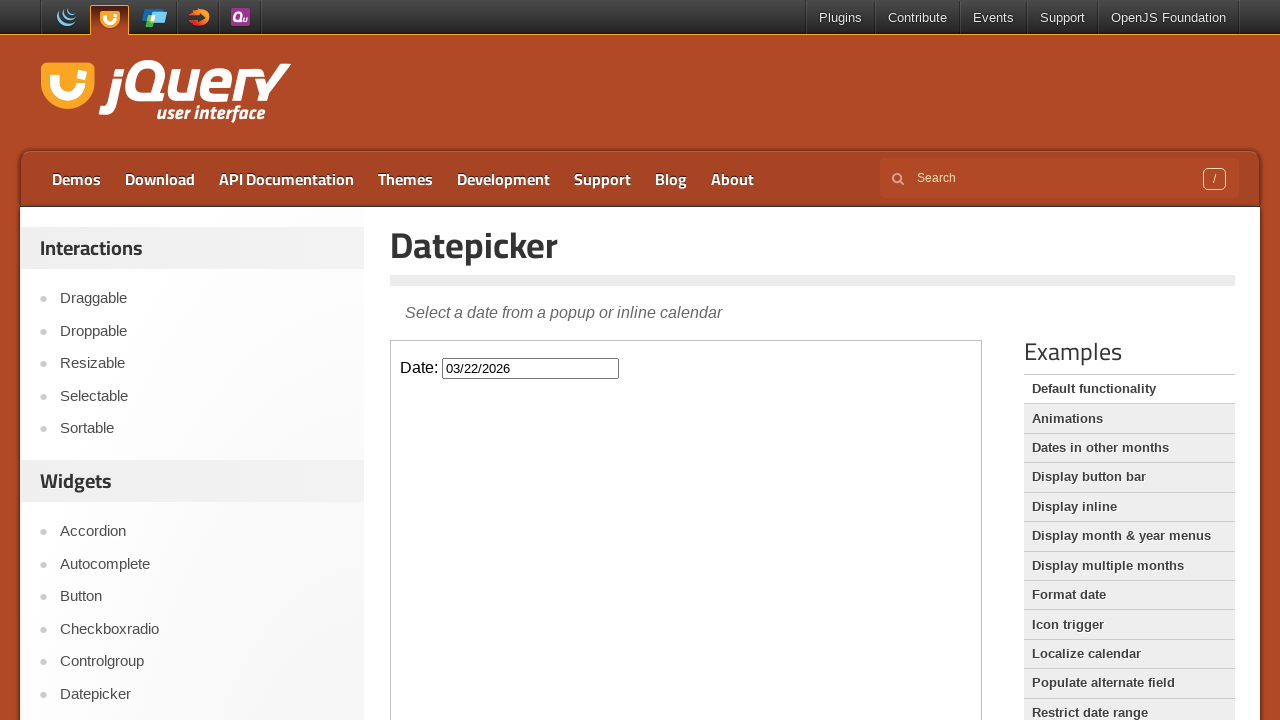

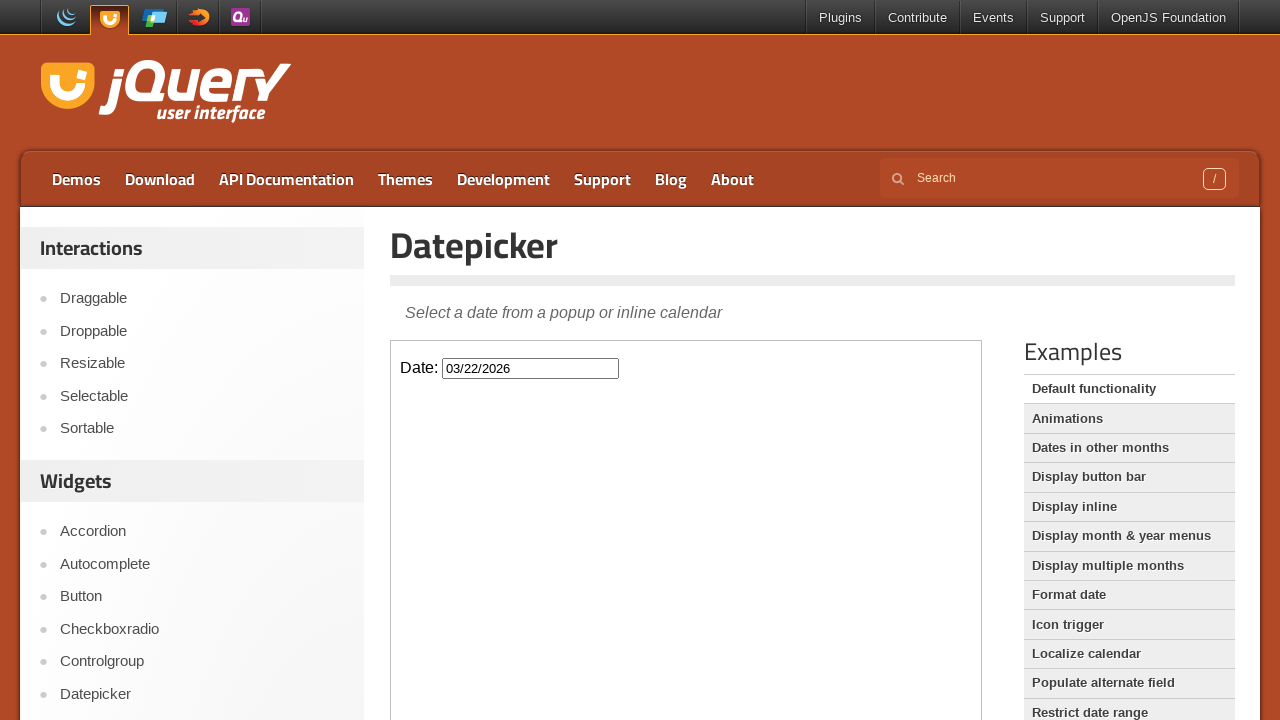